Tests JavaScript alert handling by navigating to the alerts page, triggering a JS prompt, entering text, accepting the alert, and verifying the result

Starting URL: https://the-internet.herokuapp.com/

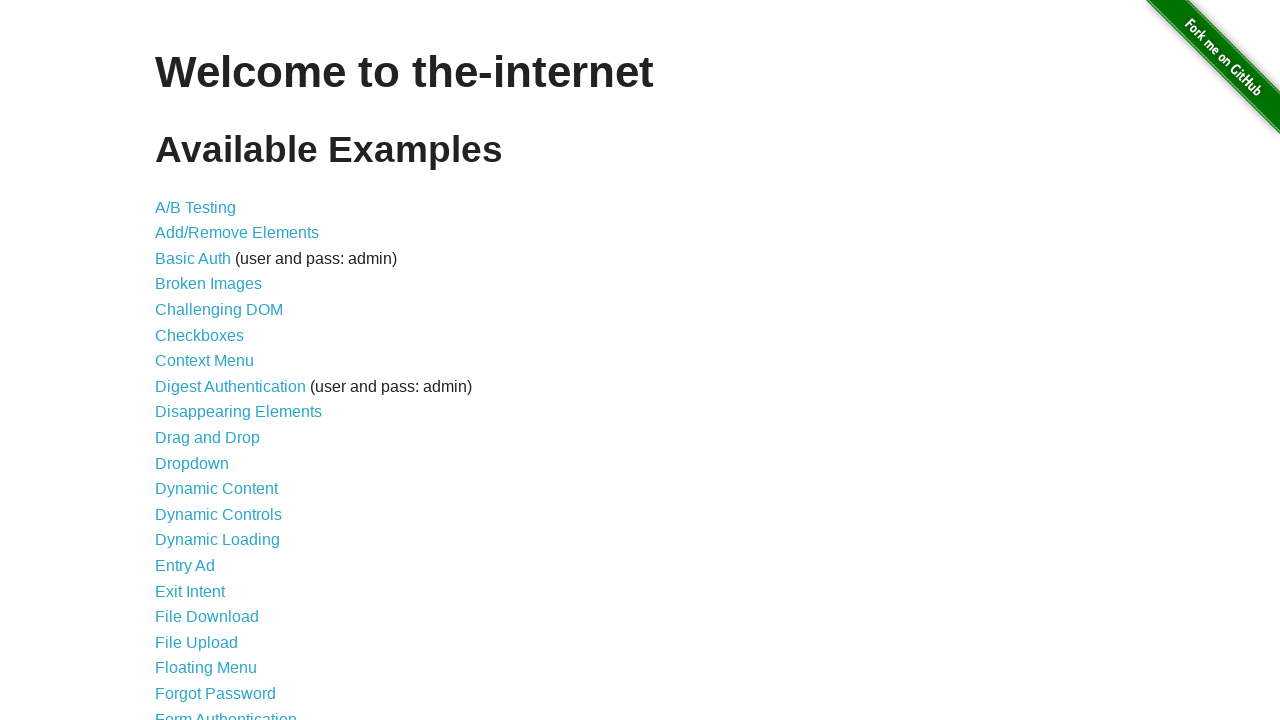

Clicked on JavaScript Alerts link at (214, 361) on xpath=//*[@id='content']/ul/li[29]/a
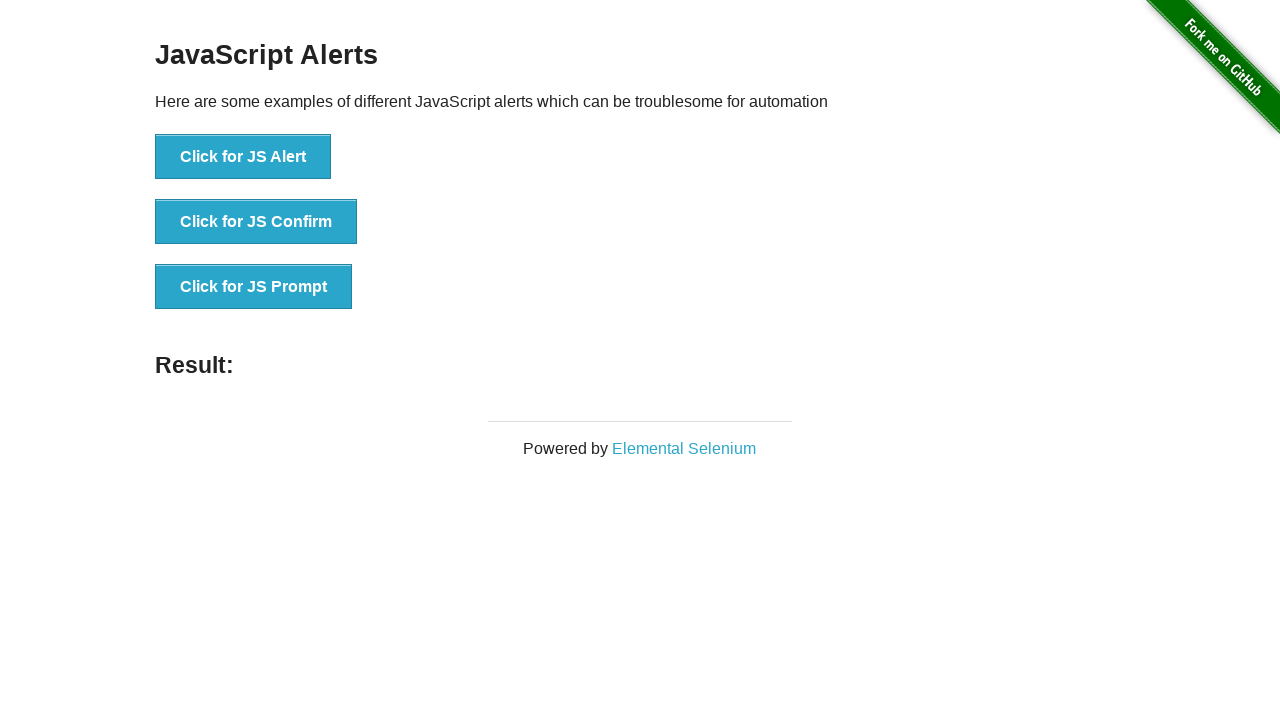

Alerts page loaded and JS Prompt button appeared
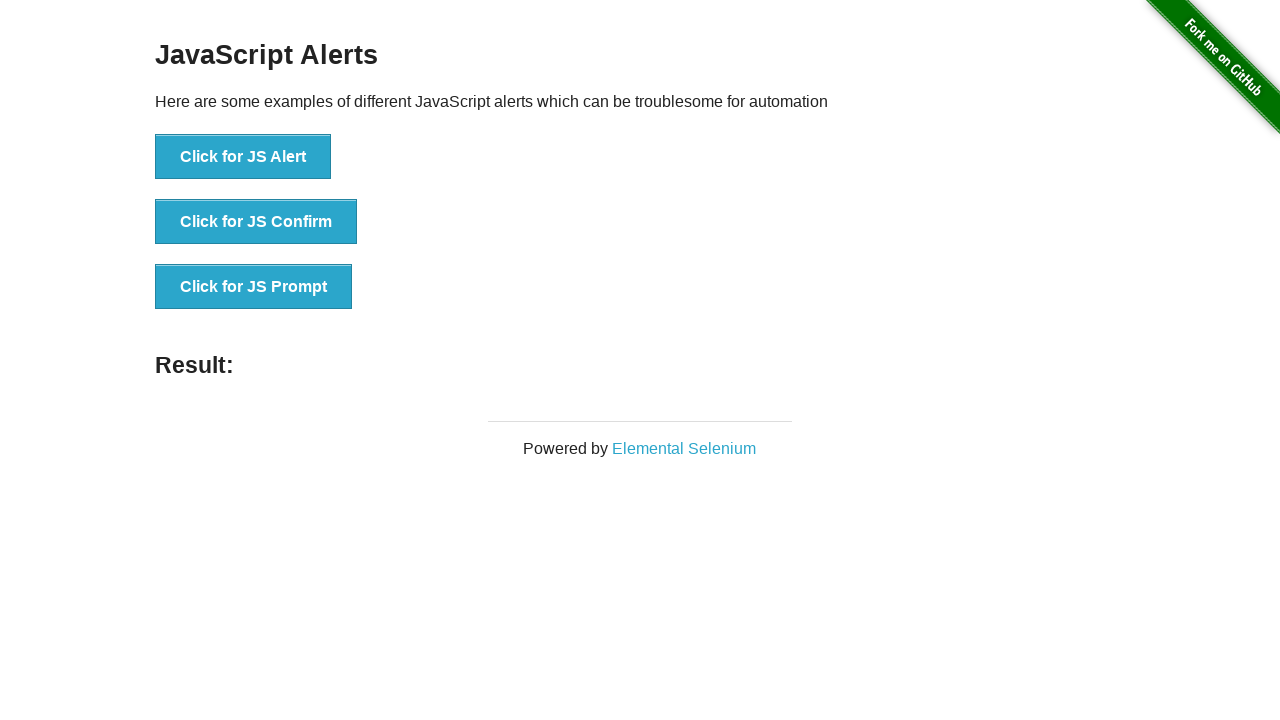

Dialog handler registered to accept prompts with 'TestInput'
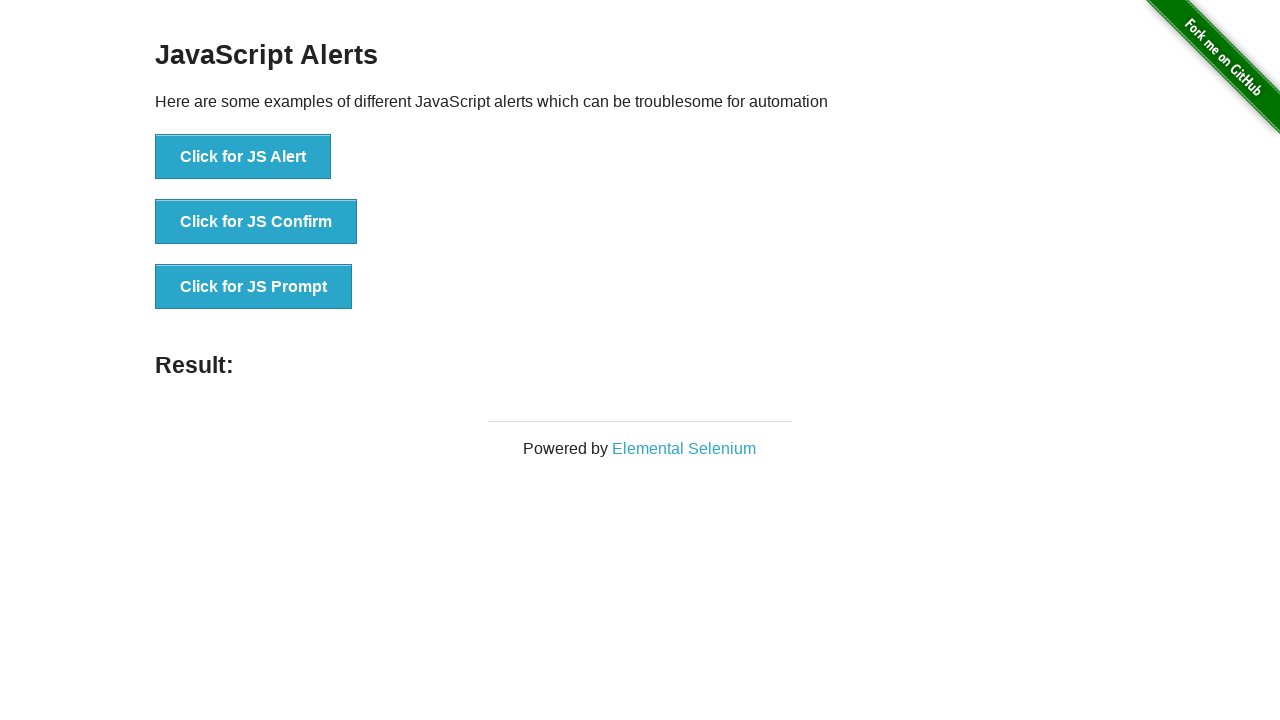

Clicked on JS Prompt button to trigger alert at (254, 287) on xpath=//*[@id='content']/div/ul/li[3]/button
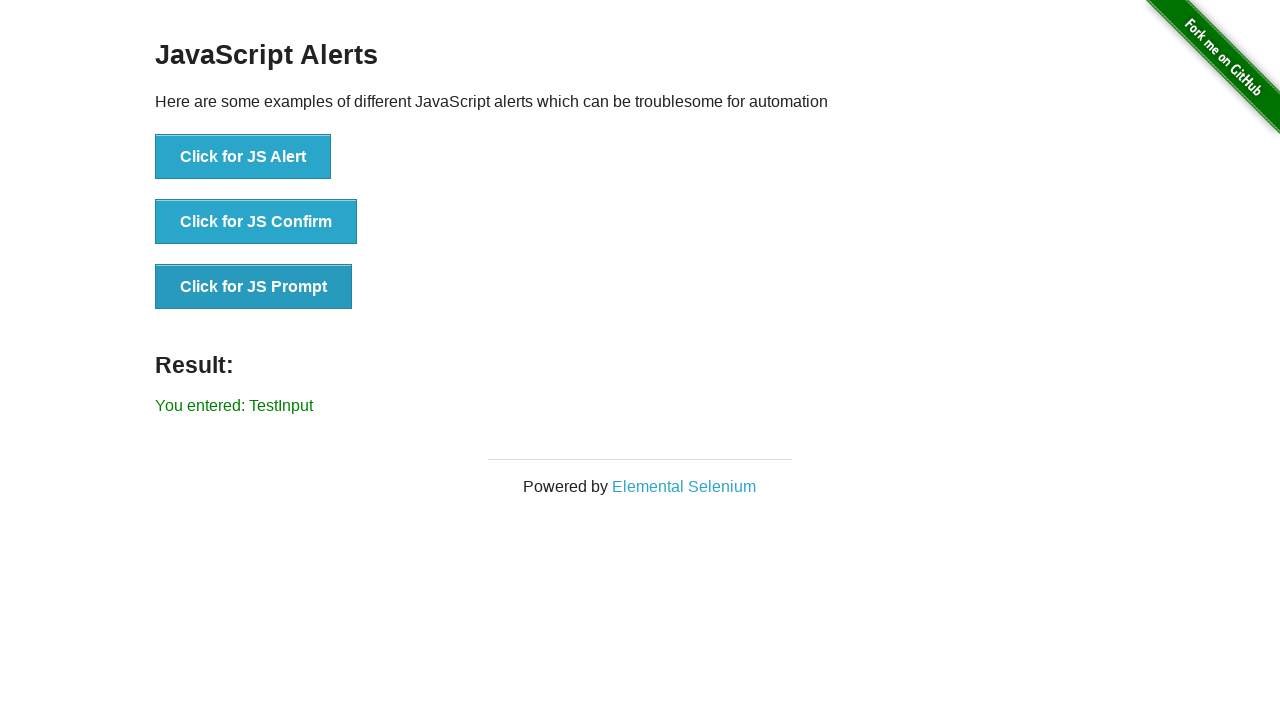

Result element appeared after handling the prompt
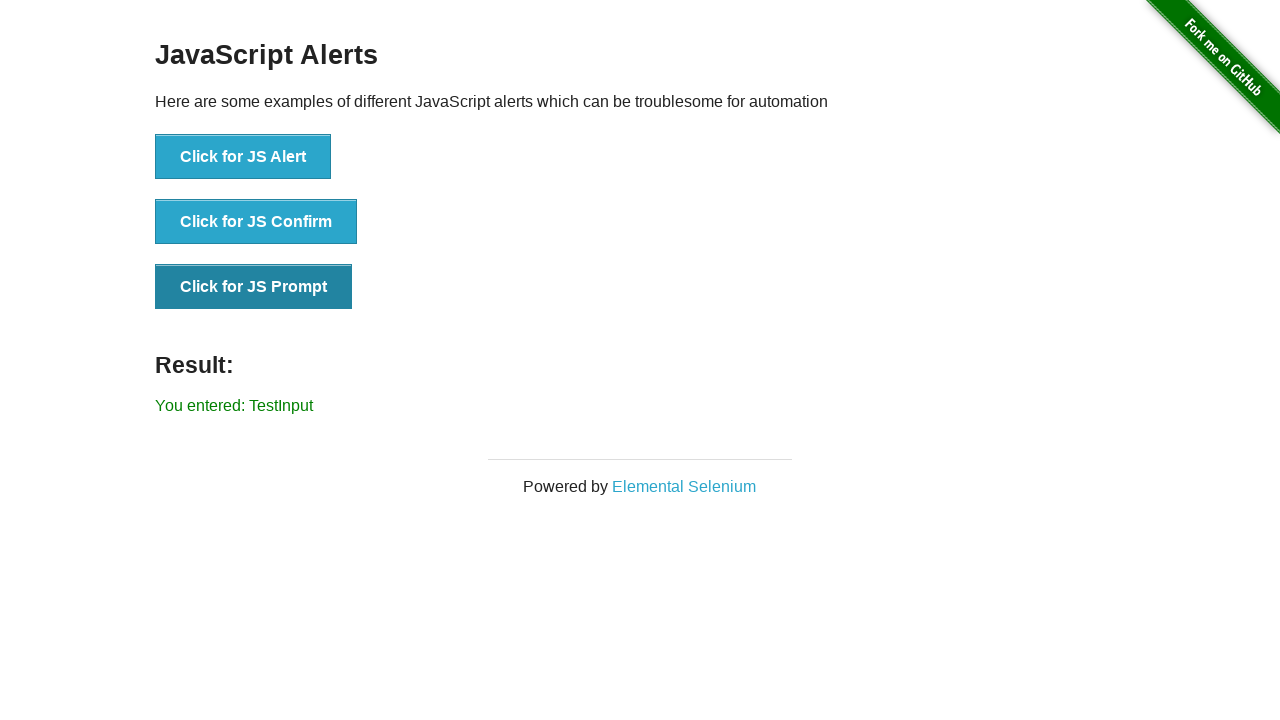

Retrieved result text: 'You entered: TestInput'
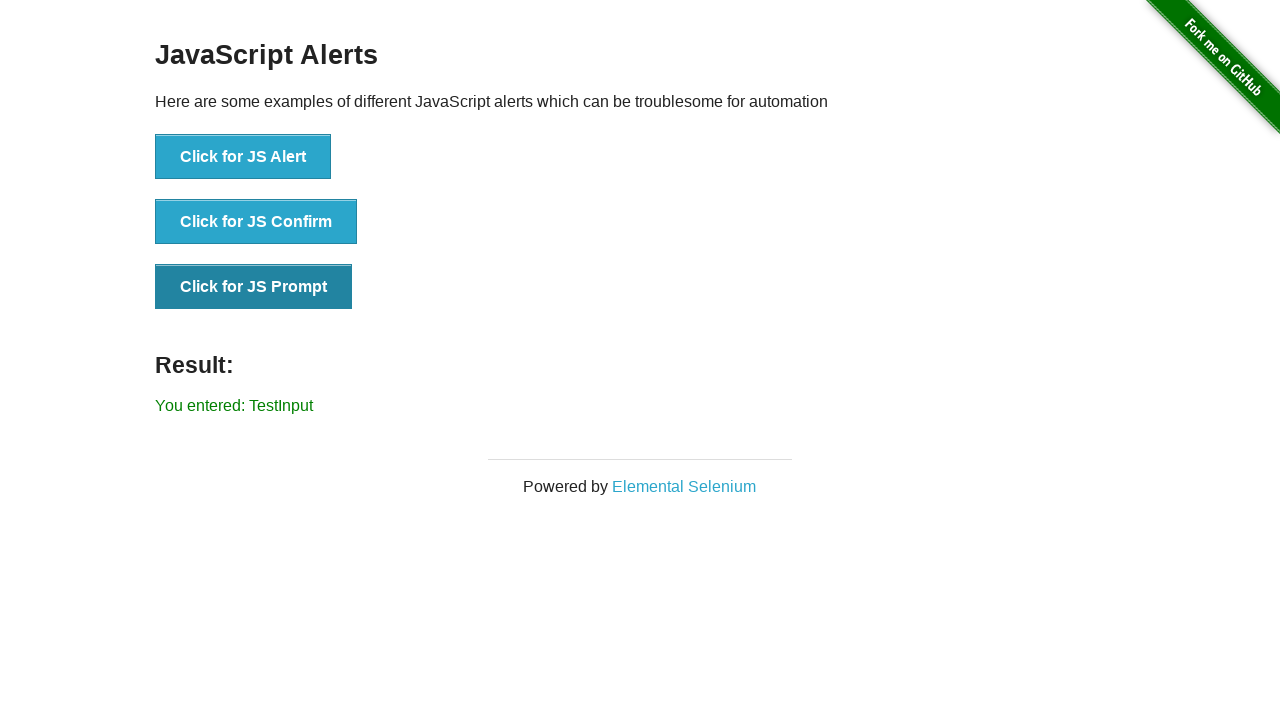

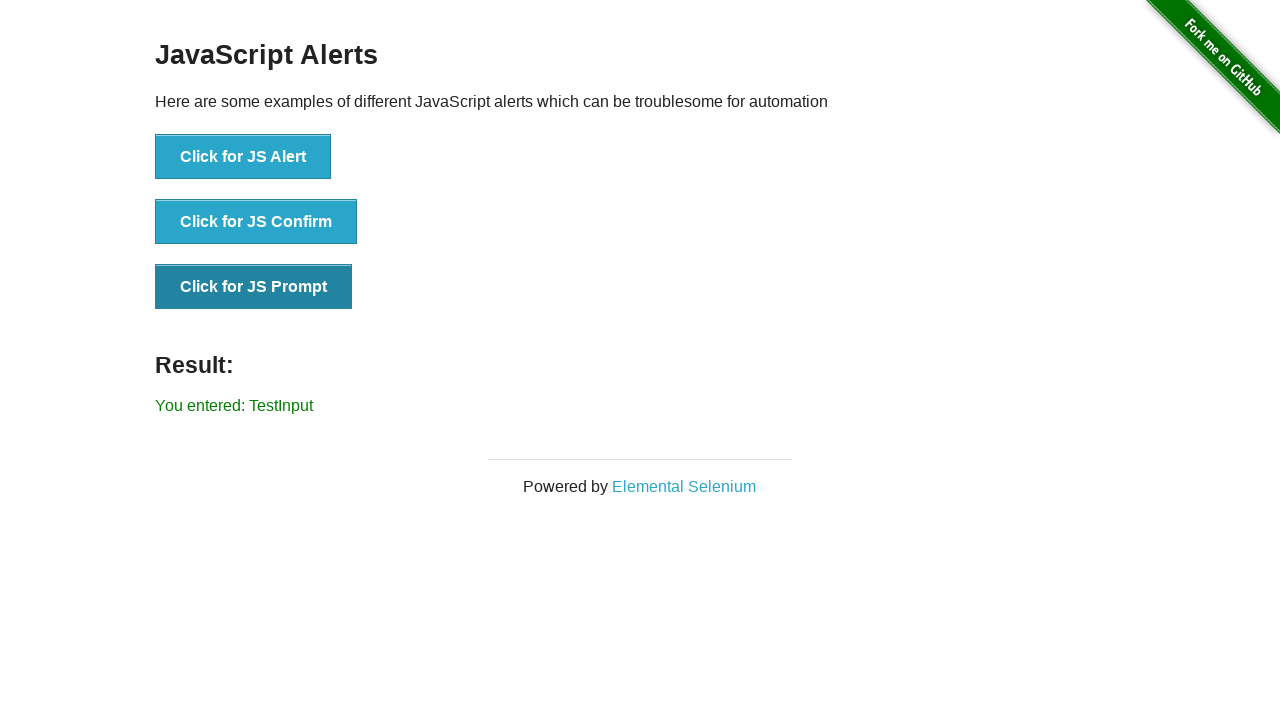